Navigates to a Selenium testing page. The original test had double-click and alert handling code that was commented out, leaving only the page visit.

Starting URL: https://www.testandquiz.com/selenium/testing.html

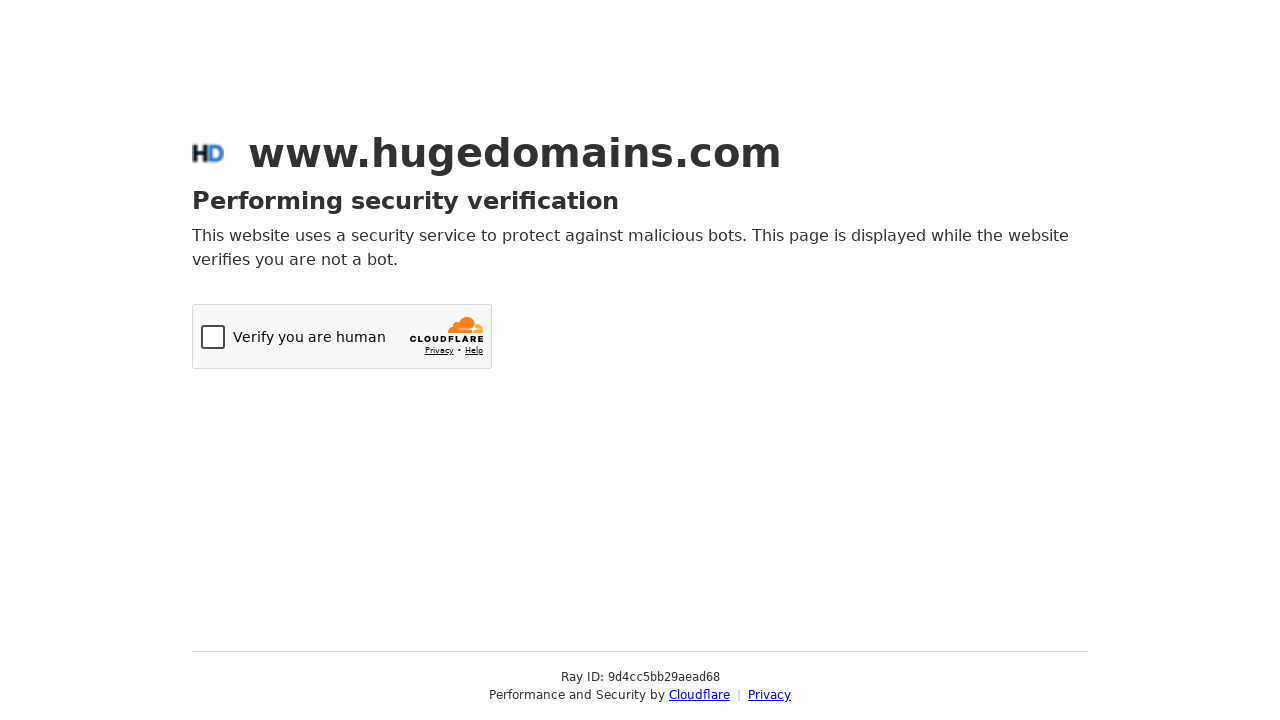

Navigated to Selenium testing page
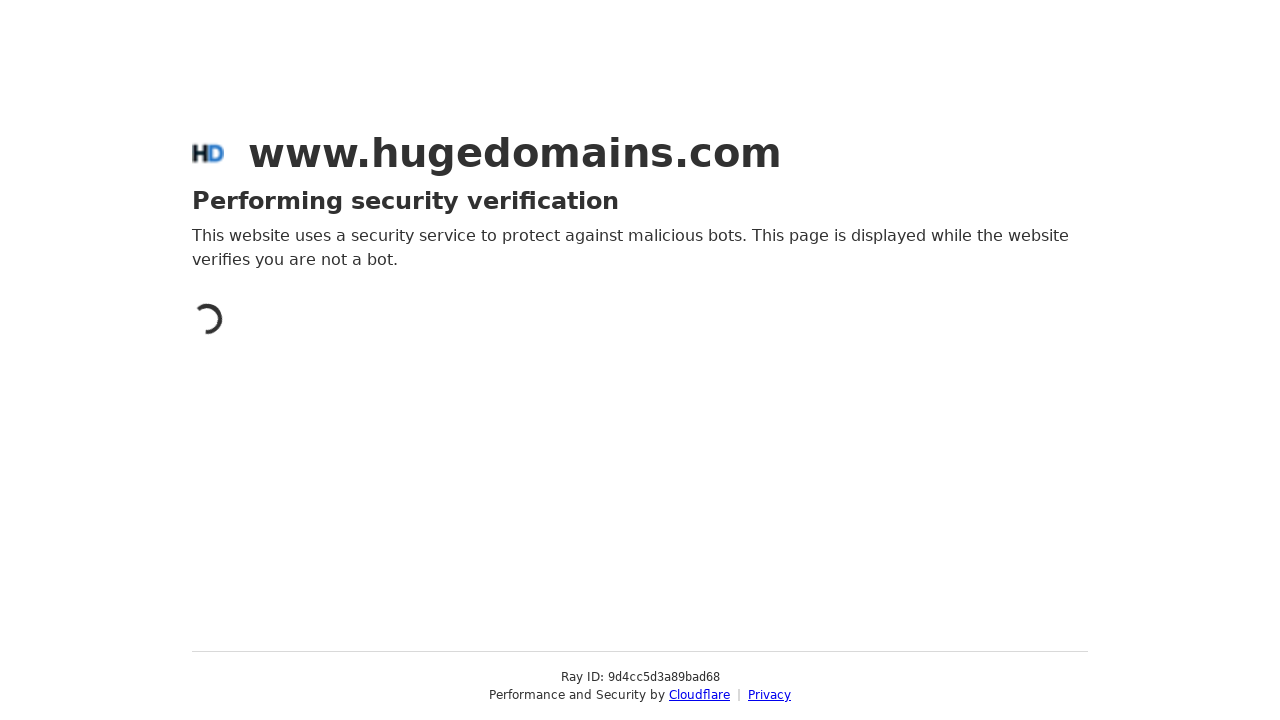

Page DOM content loaded
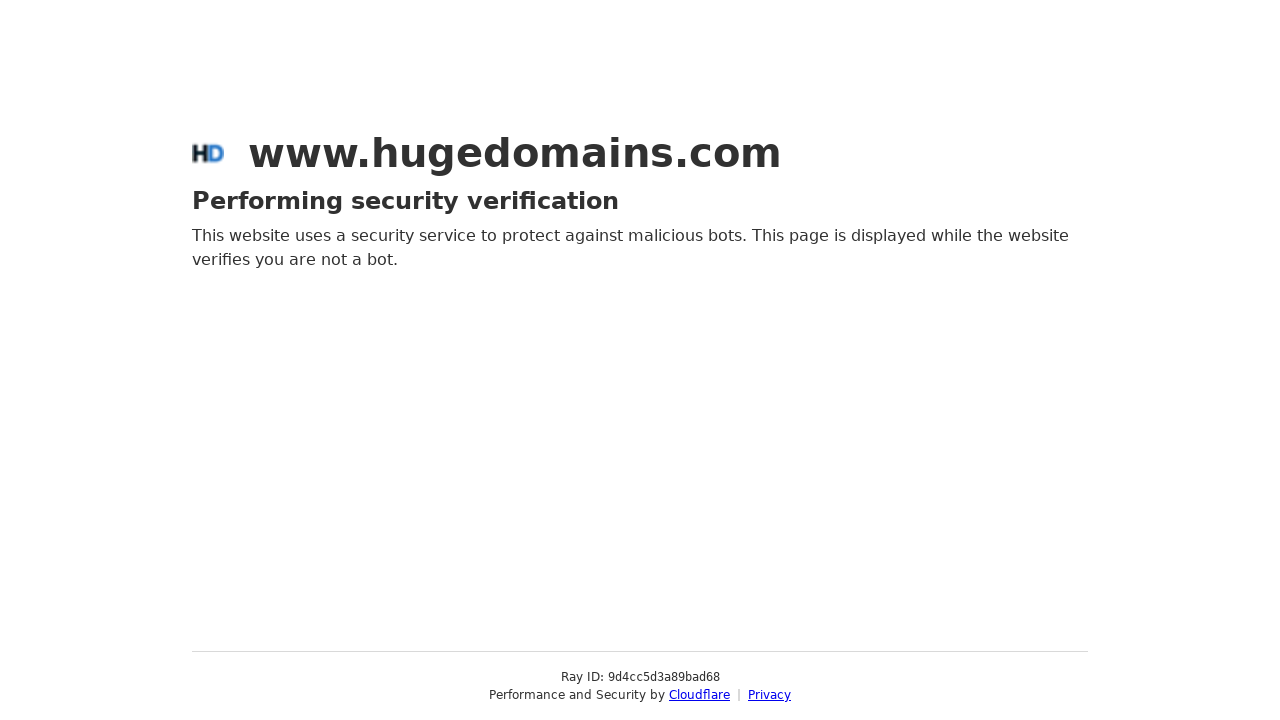

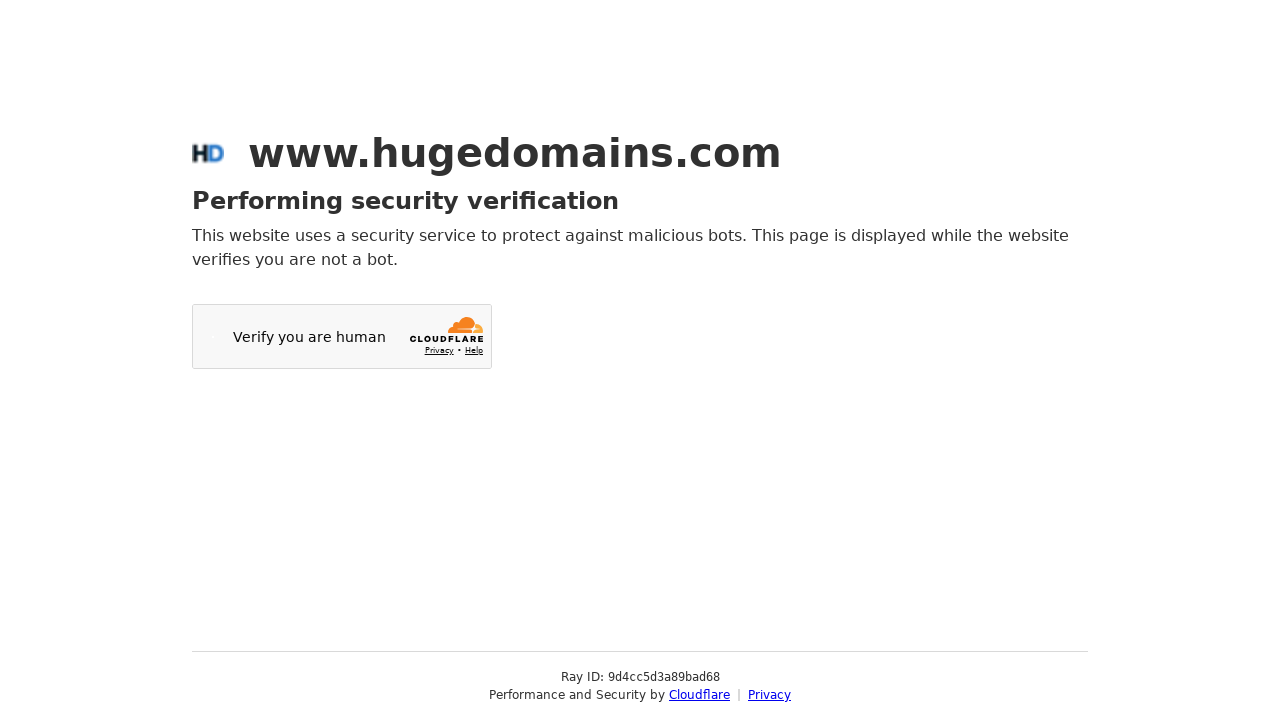